Navigates to the Rust Book documentation print page and injects custom font styles, then verifies the page content is loaded.

Starting URL: https://doc.rust-lang.org/book/print.html

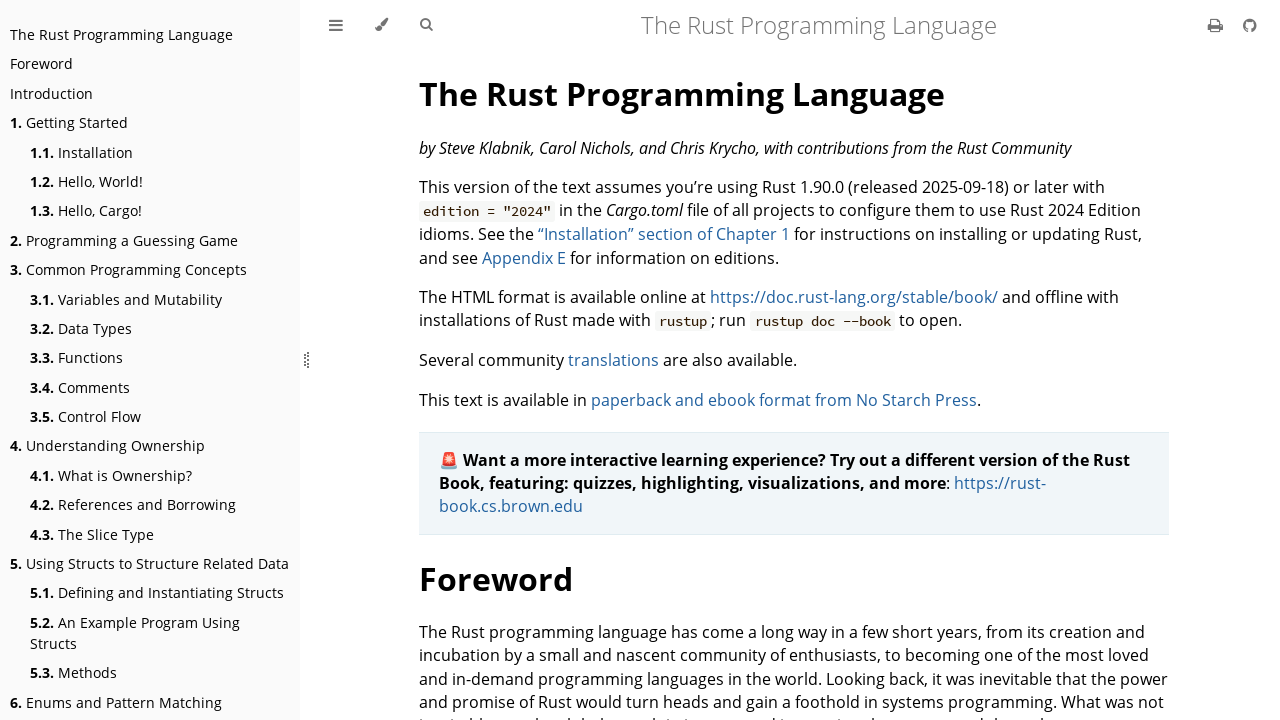

Navigated to Rust Book documentation print page
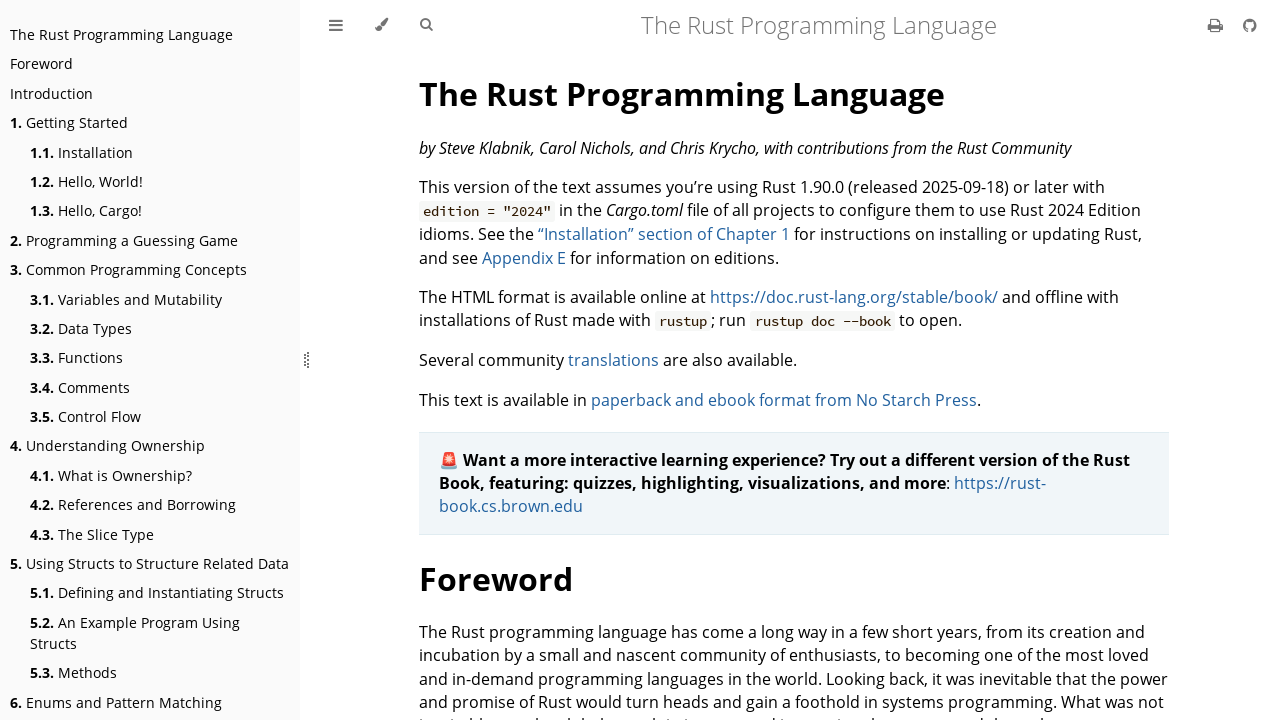

Injected custom Google Fonts (Nunito and Fira Code) and styling into the page
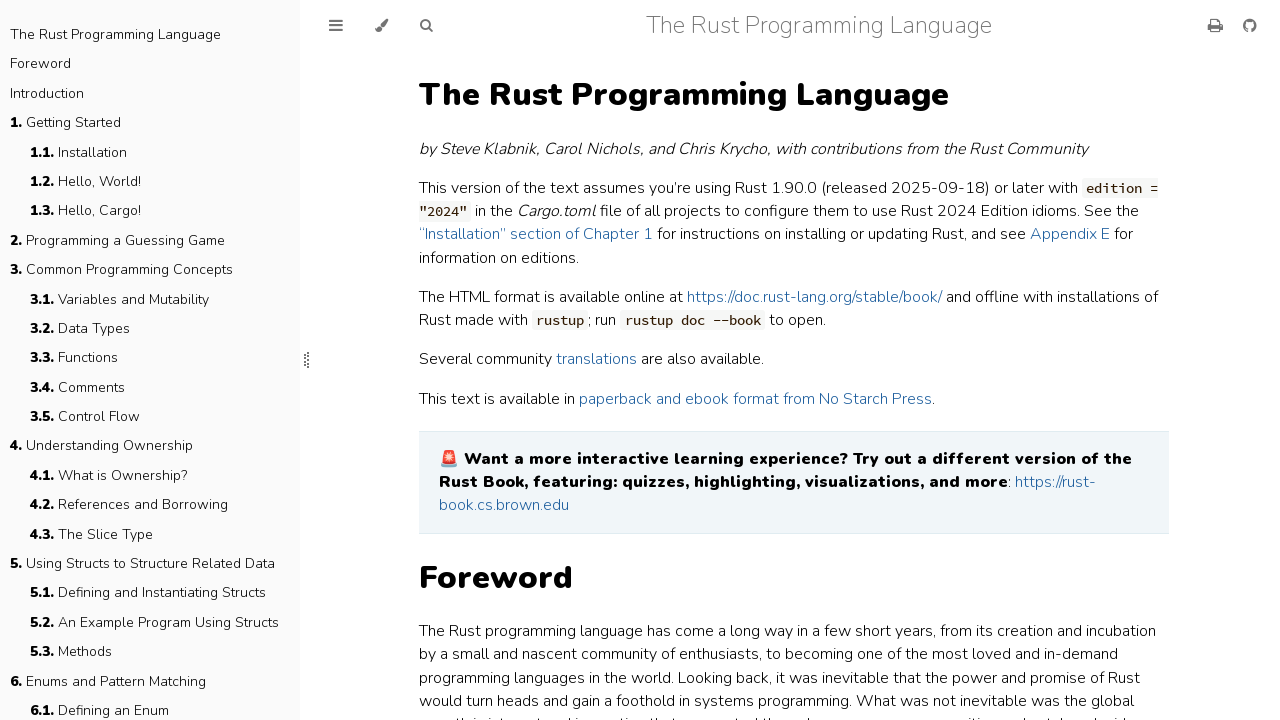

Page content loaded and h1 heading detected
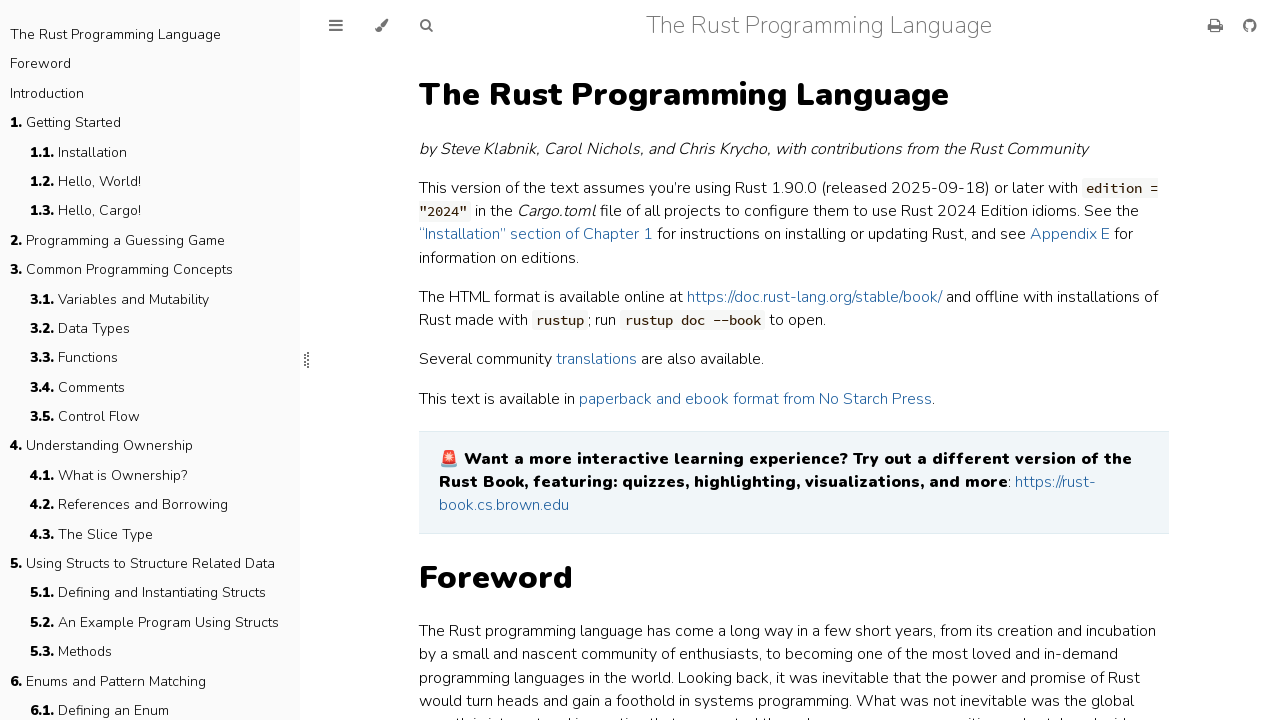

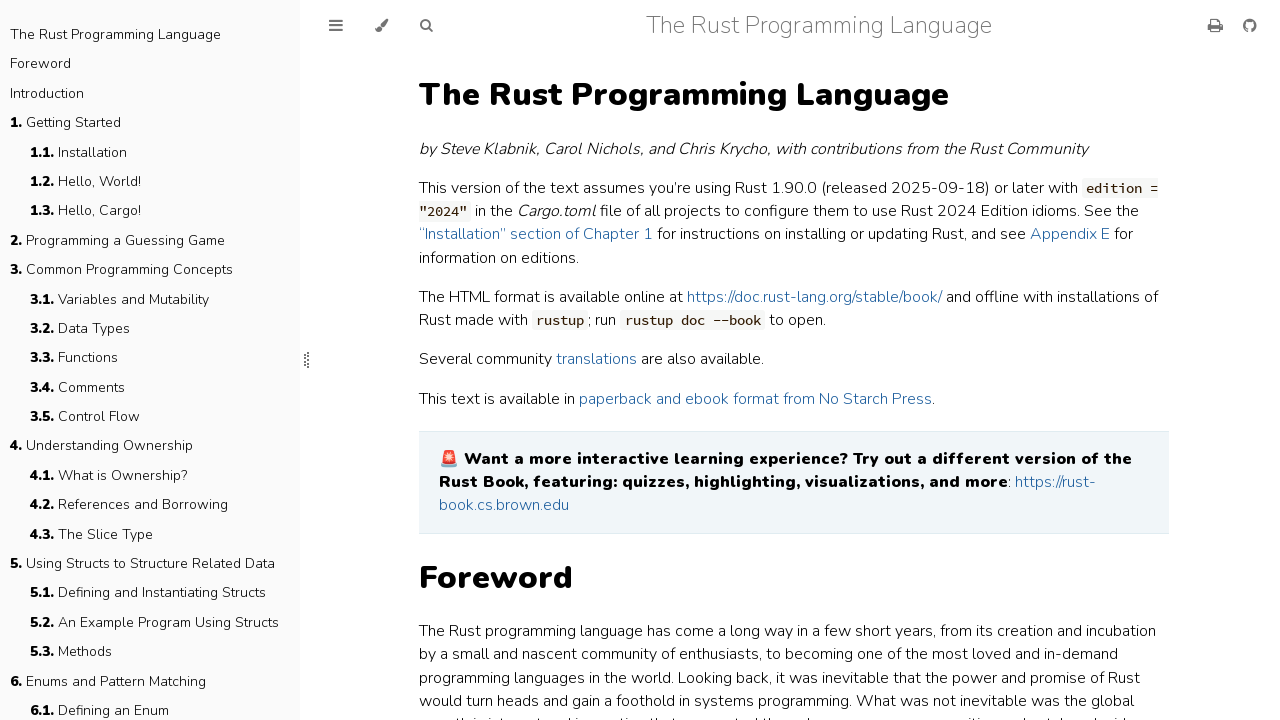